Tests scrolling to a specific element by scrolling the CYDEO link at the bottom of the page into view

Starting URL: https://practice.cydeo.com

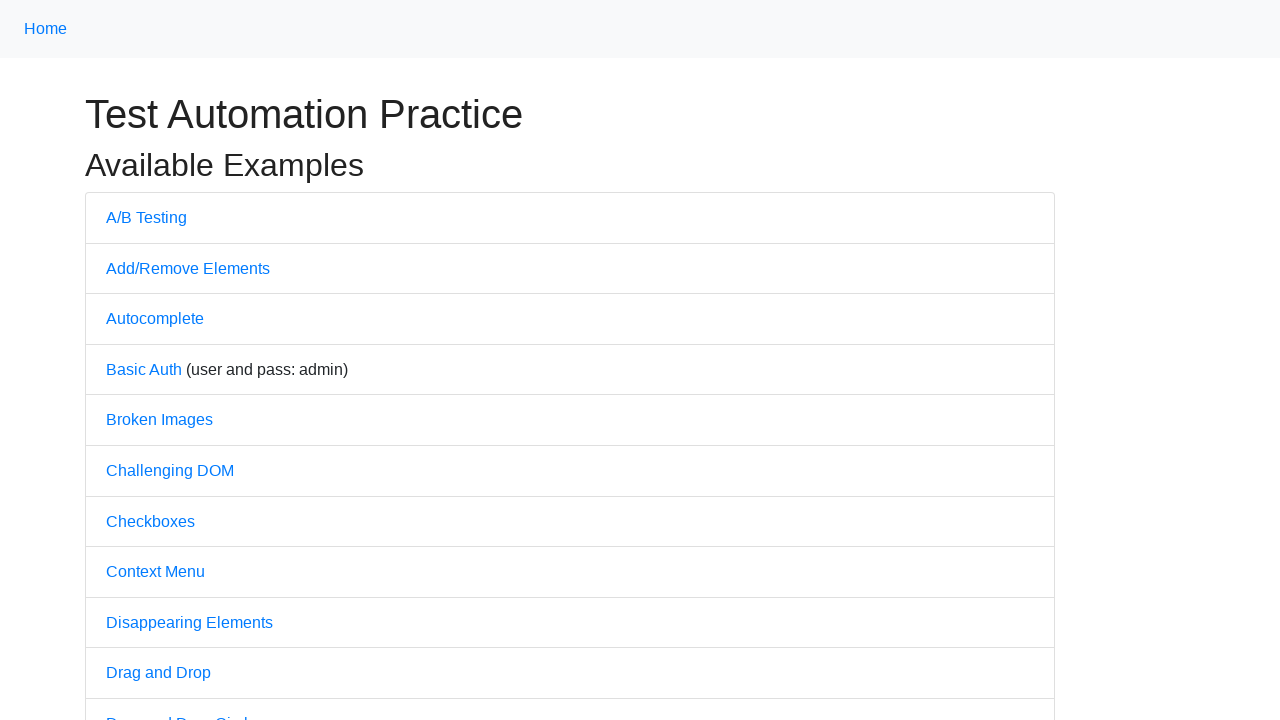

Located the CYDEO link at the bottom of the page
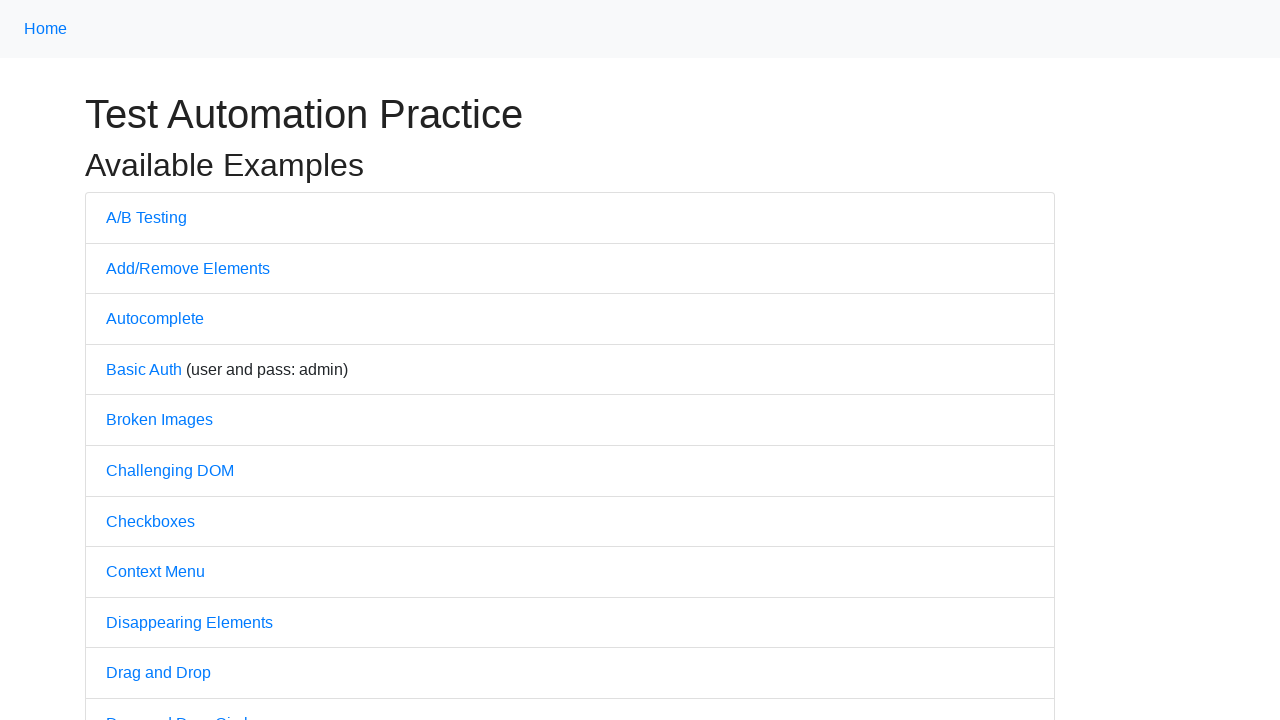

Scrolled the CYDEO link into view
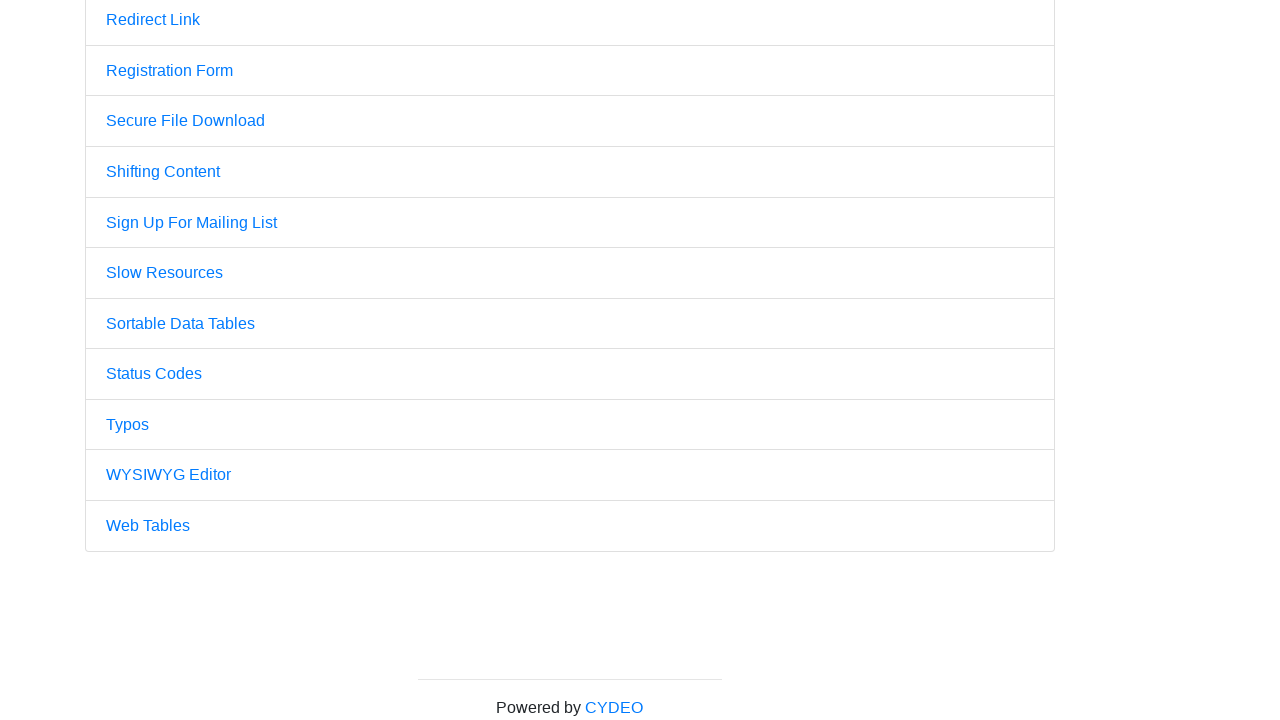

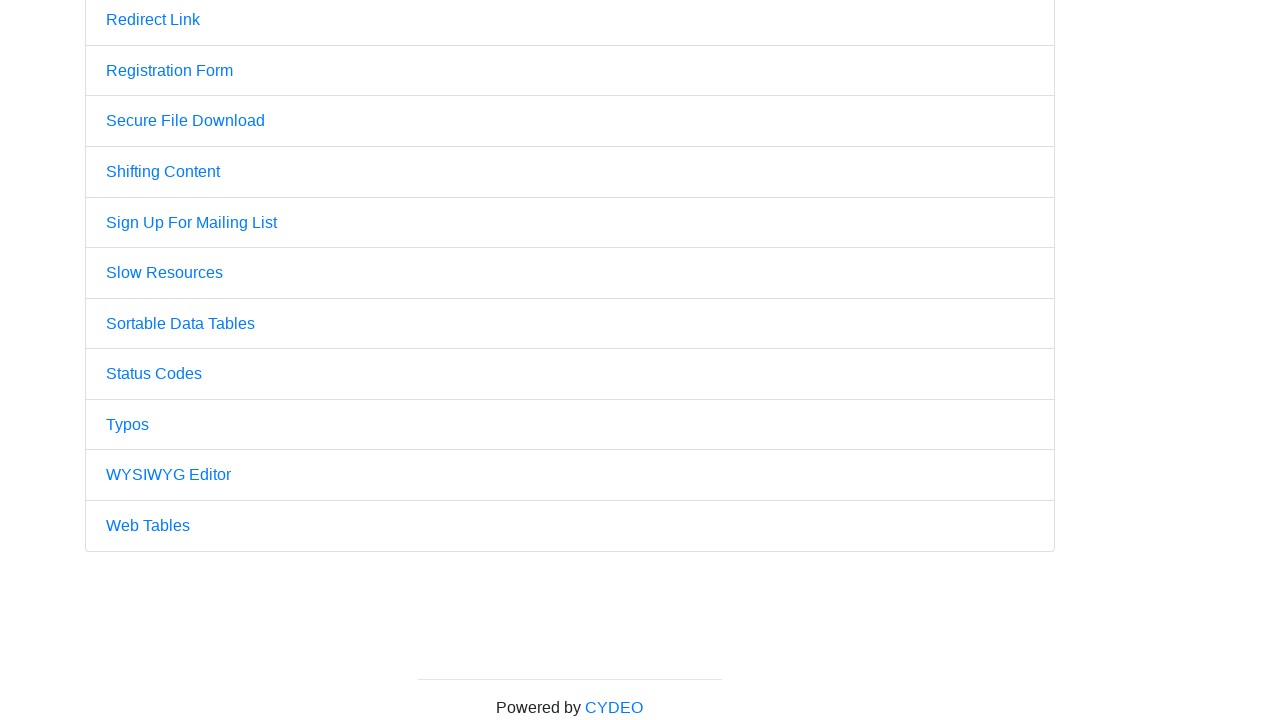